Navigates to GitHub homepage and verifies the page title is accessible

Starting URL: https://github.com

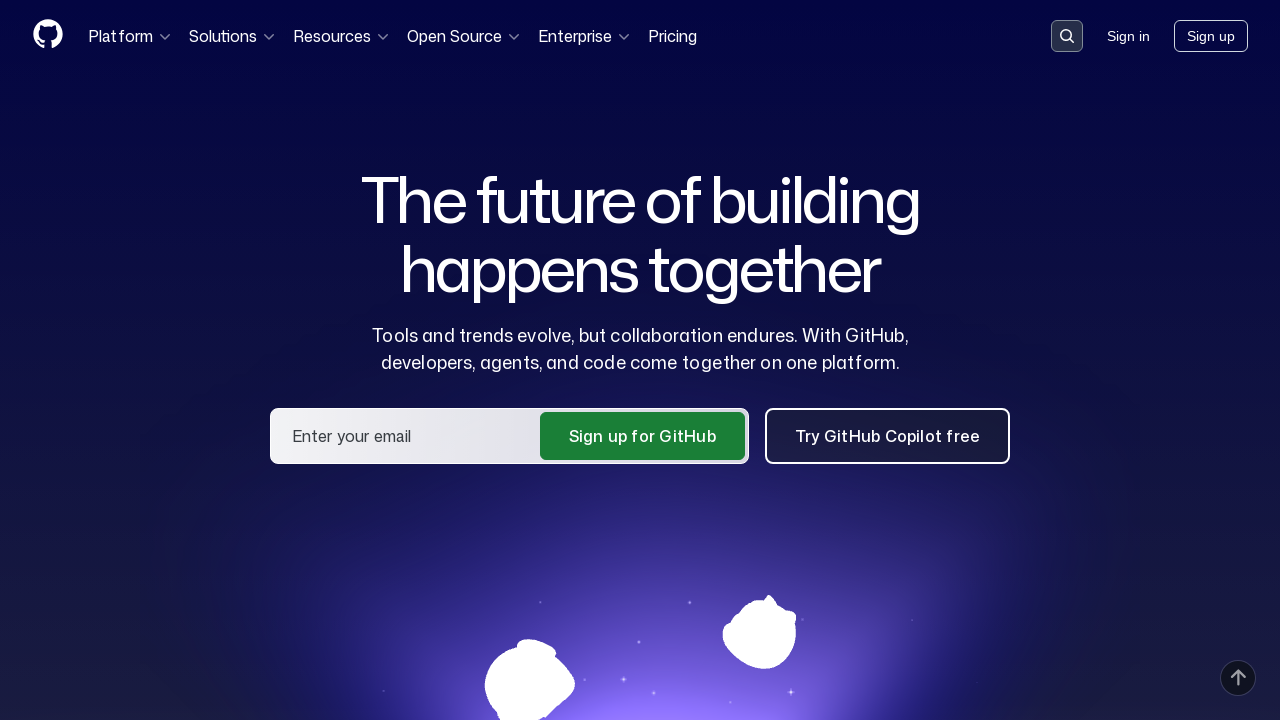

Navigated to GitHub homepage
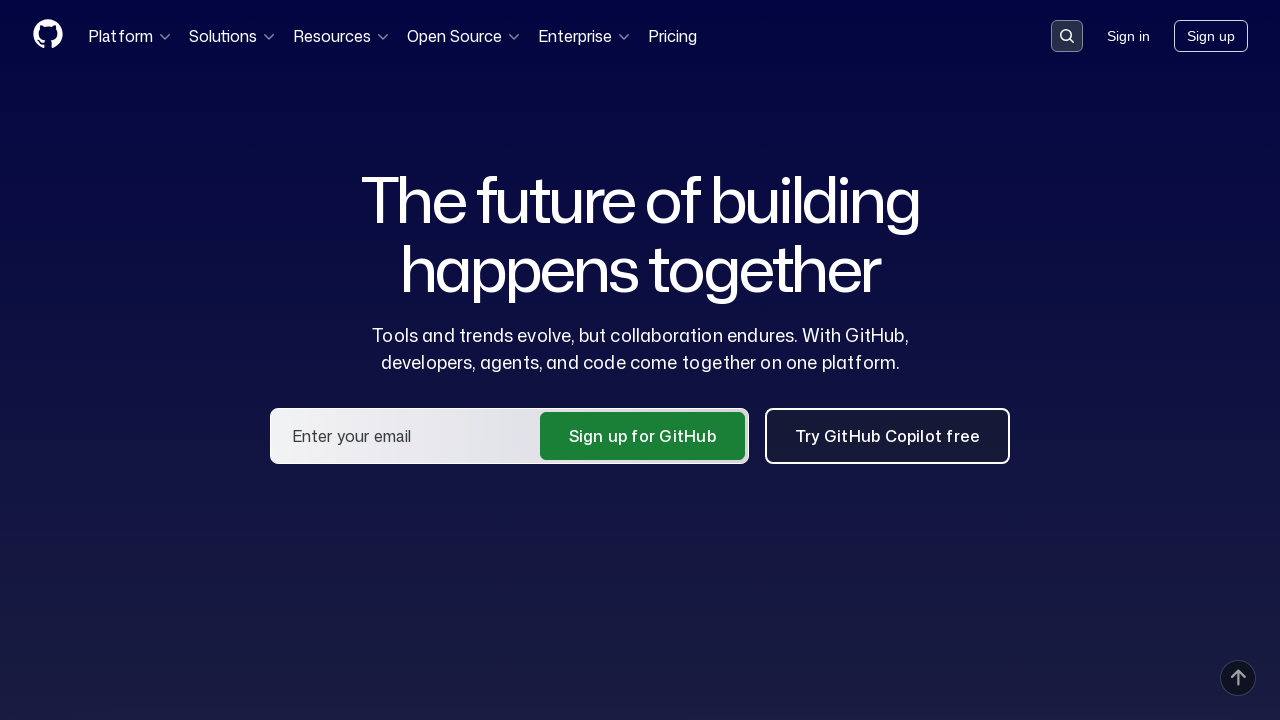

Page loaded to domcontentloaded state
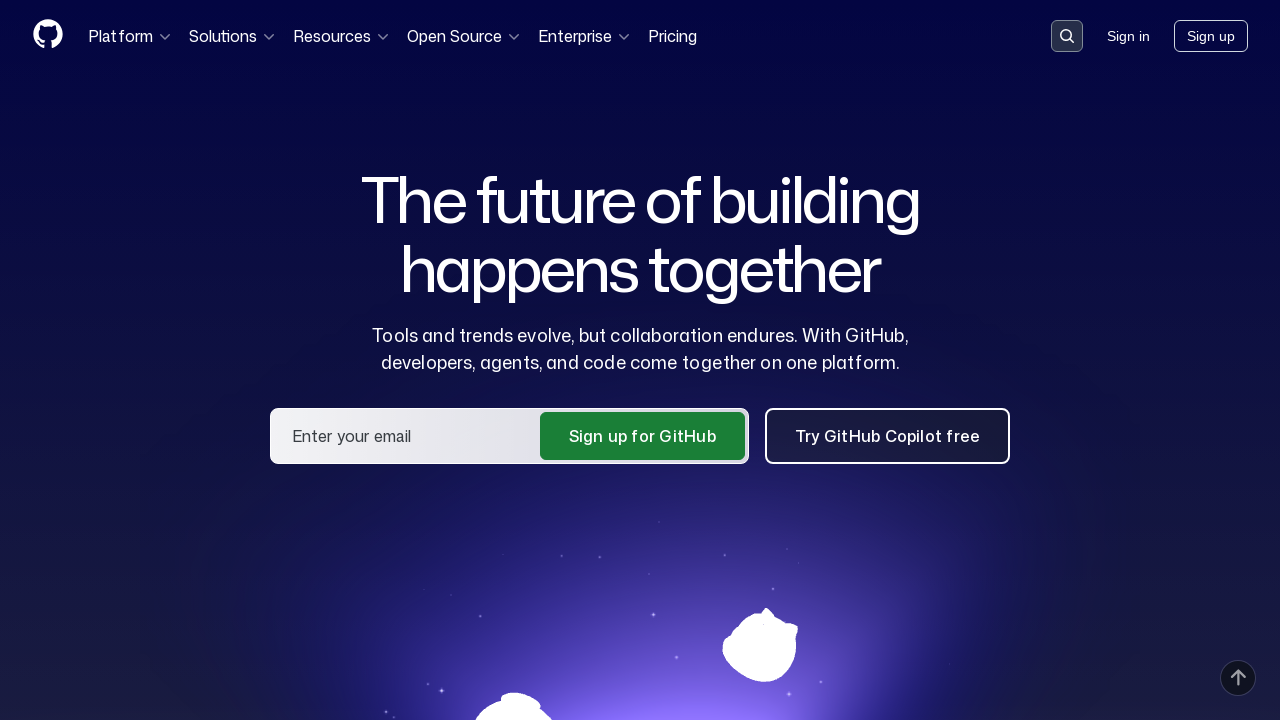

Retrieved page title: 'GitHub · Change is constant. GitHub keeps you ahead. · GitHub'
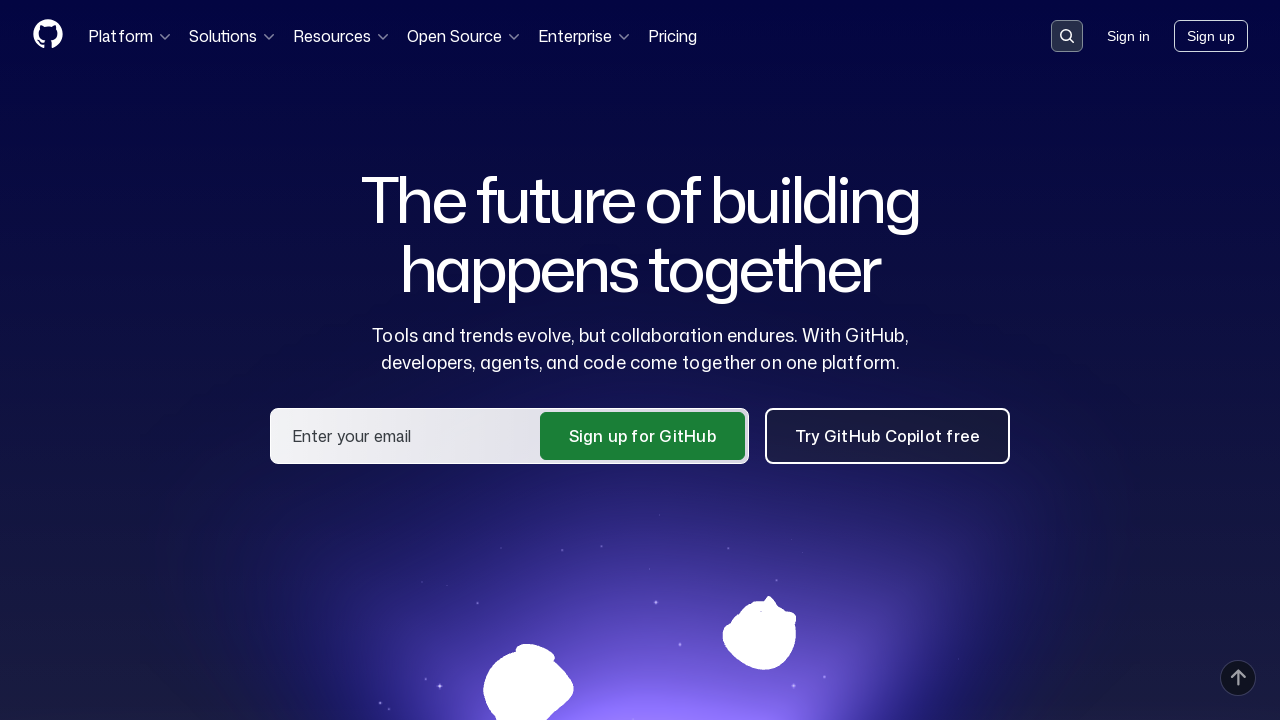

Verified page title contains 'GitHub'
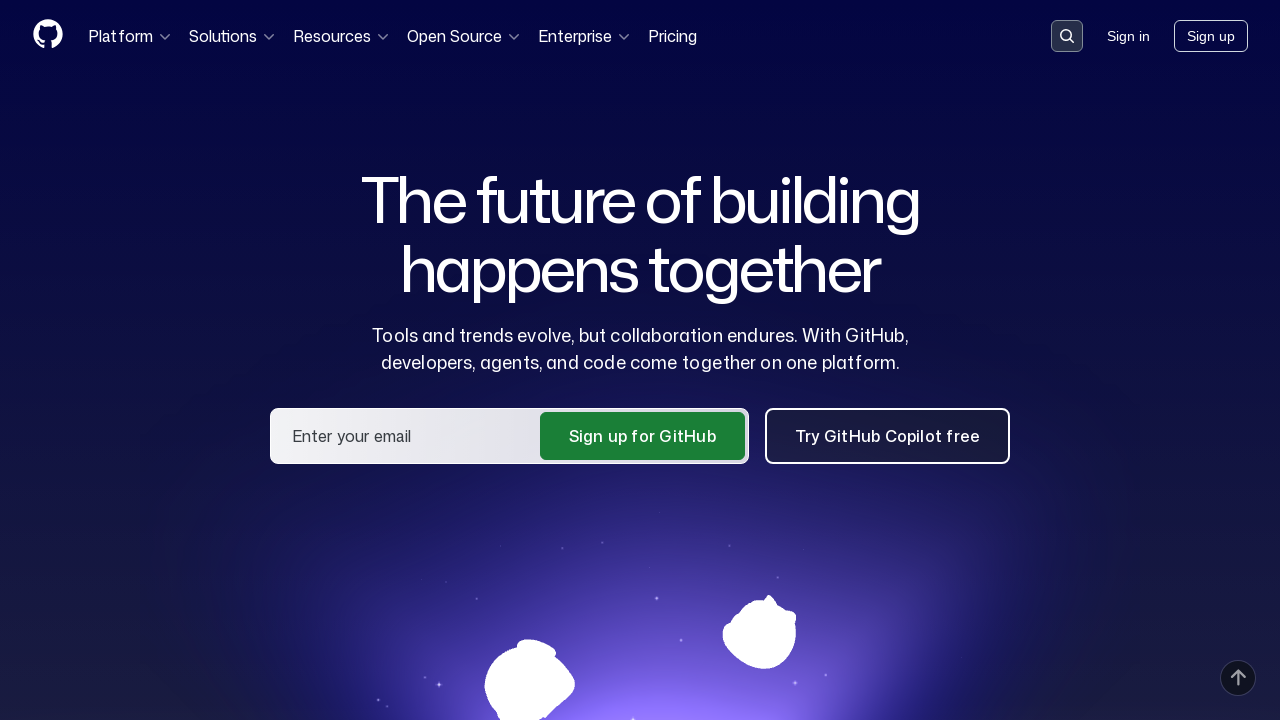

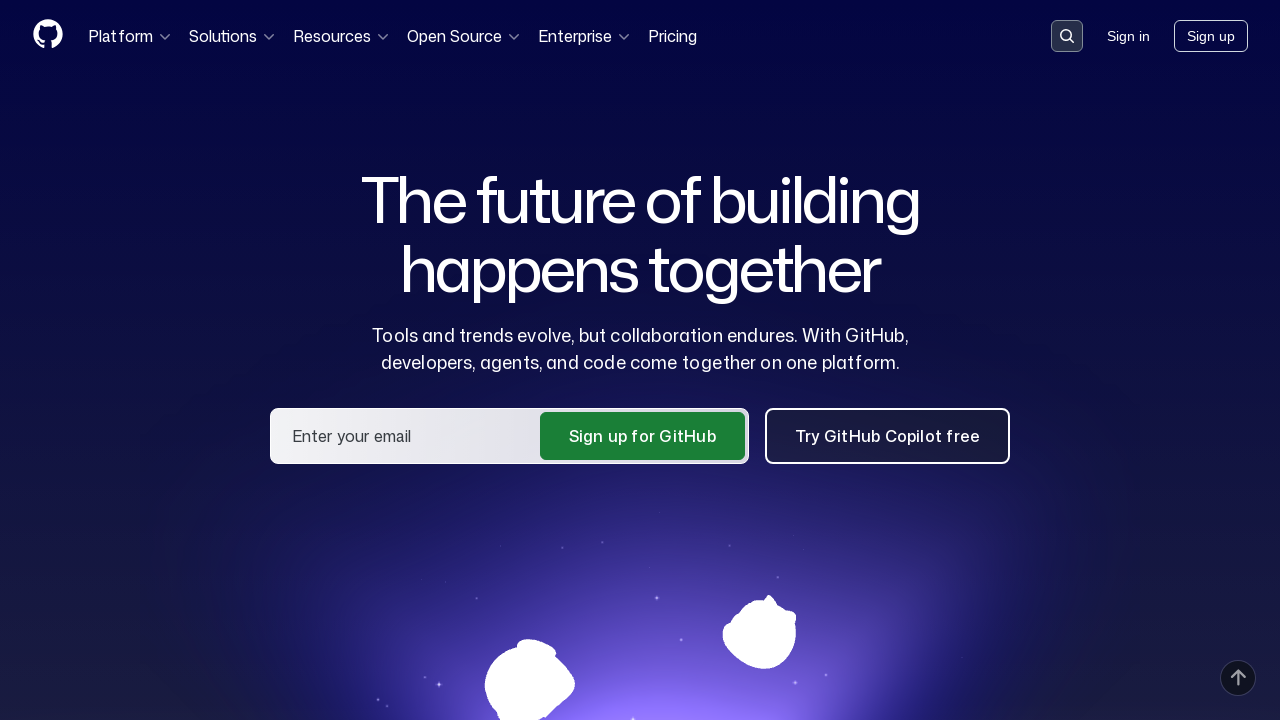